Types a search term in the search bar and verifies that 4 products are displayed matching the search criteria

Starting URL: https://rahulshettyacademy.com/seleniumPractise/#/

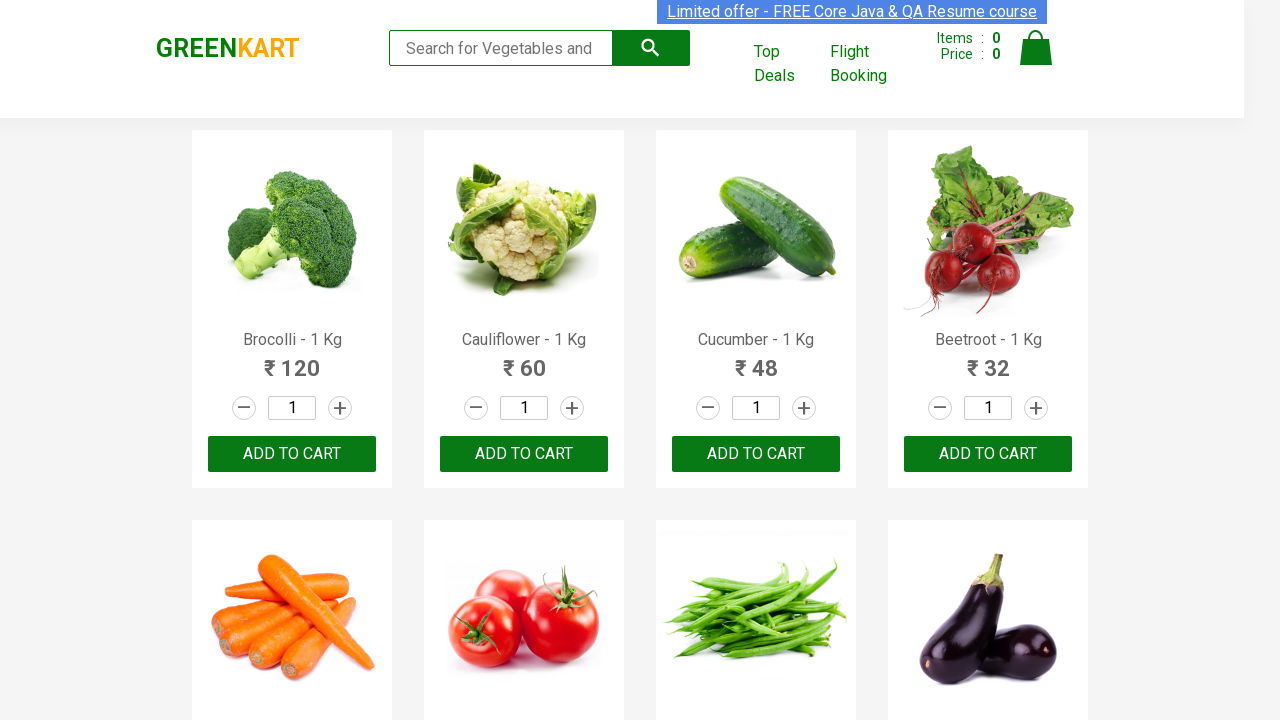

Typed 'ca' in the search bar on .search-keyword
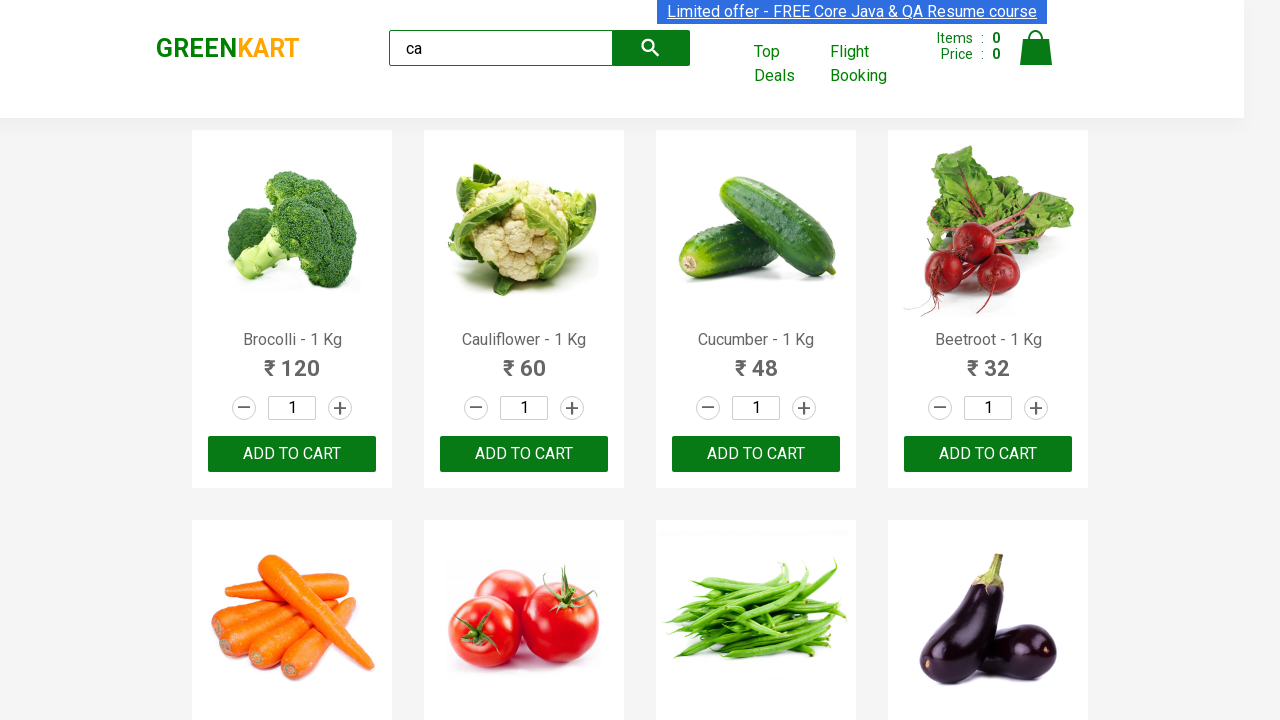

Waited 2 seconds for search results to filter
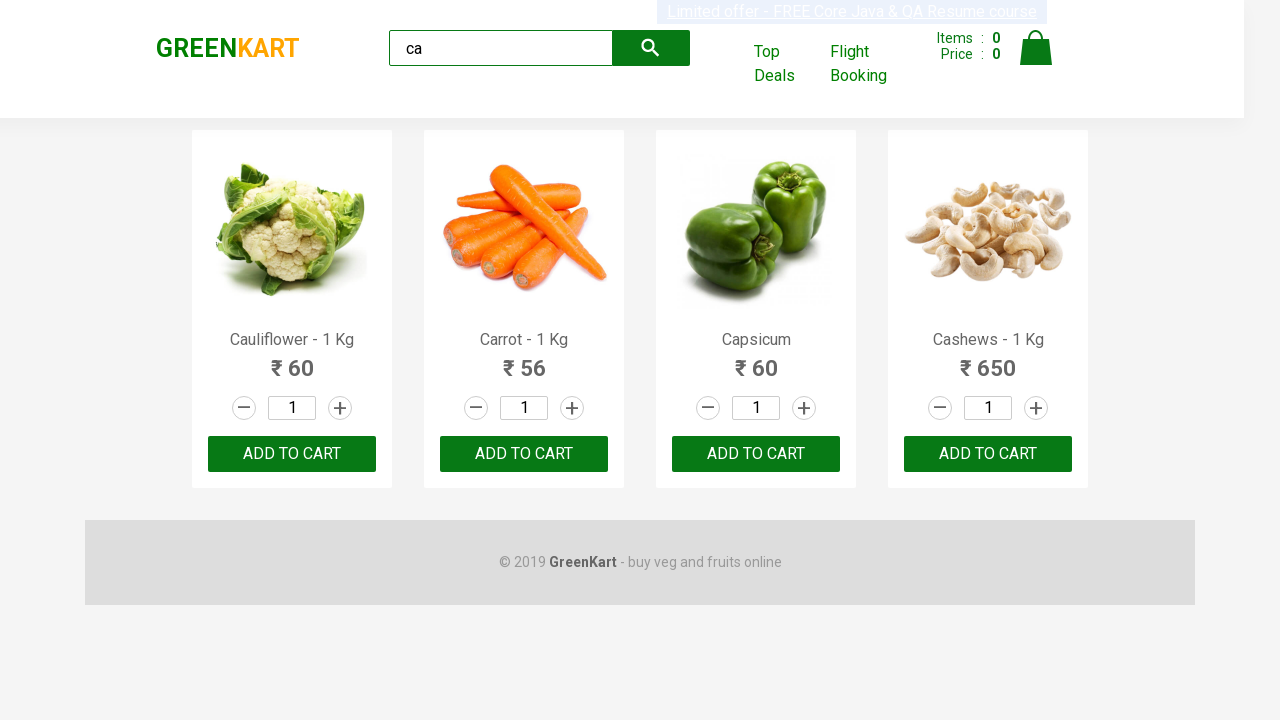

Located visible product elements
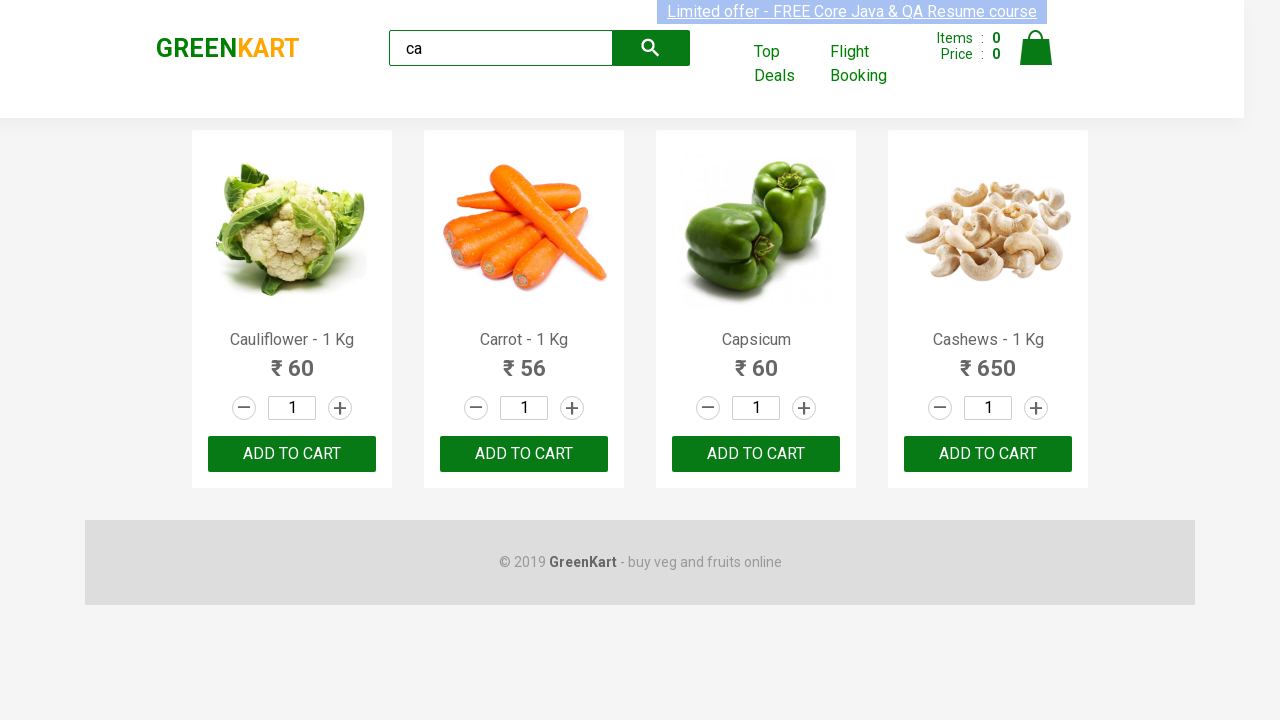

Verified 4 visible products are displayed
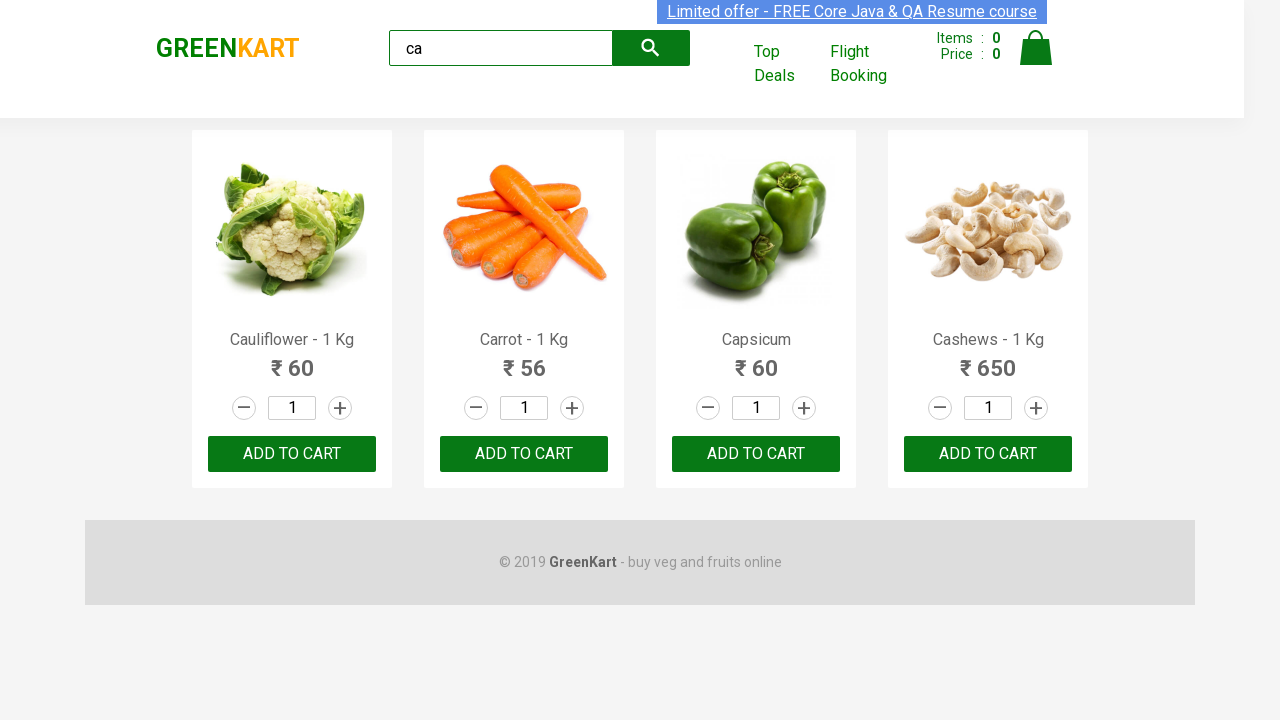

Located all products in the products container
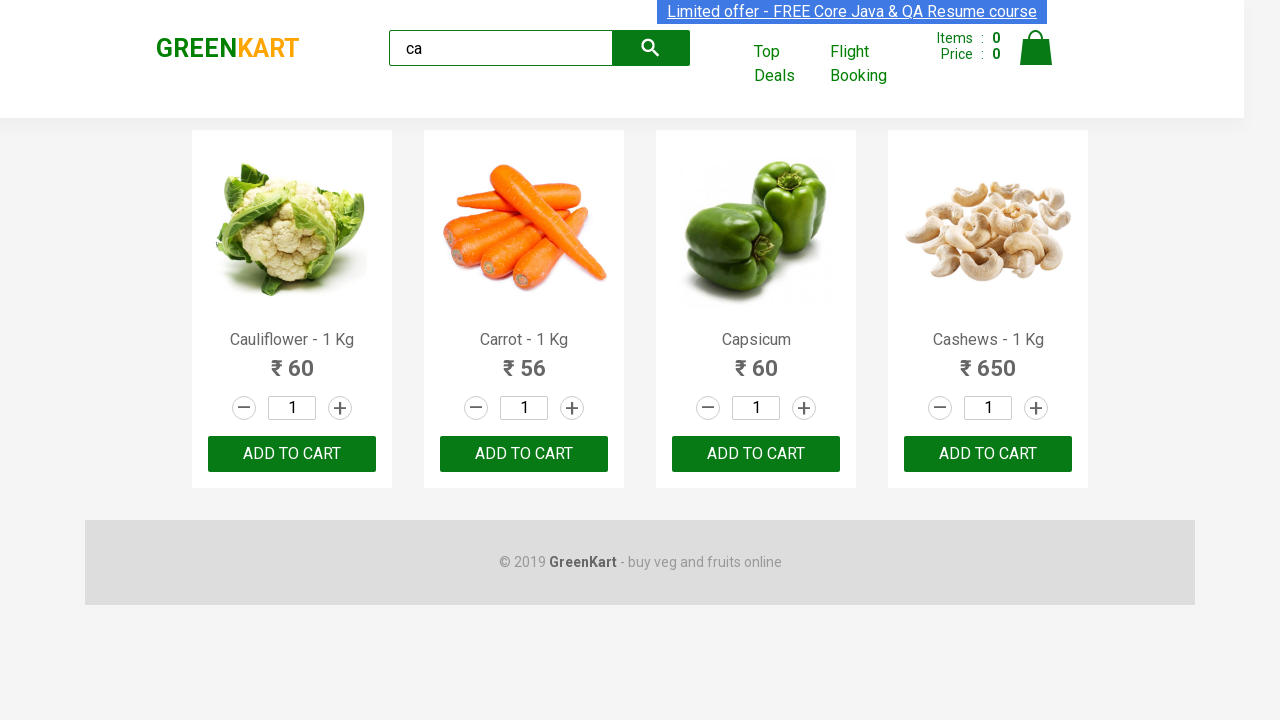

Verified 4 products total are present in the products container
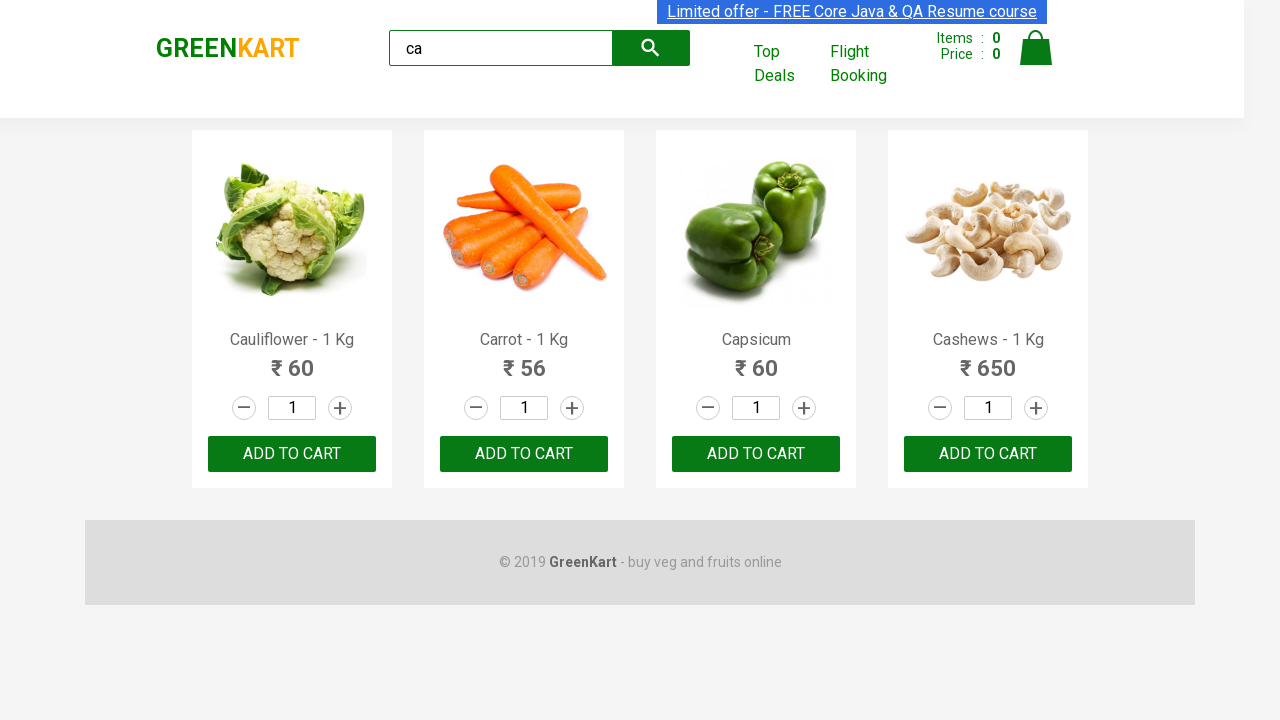

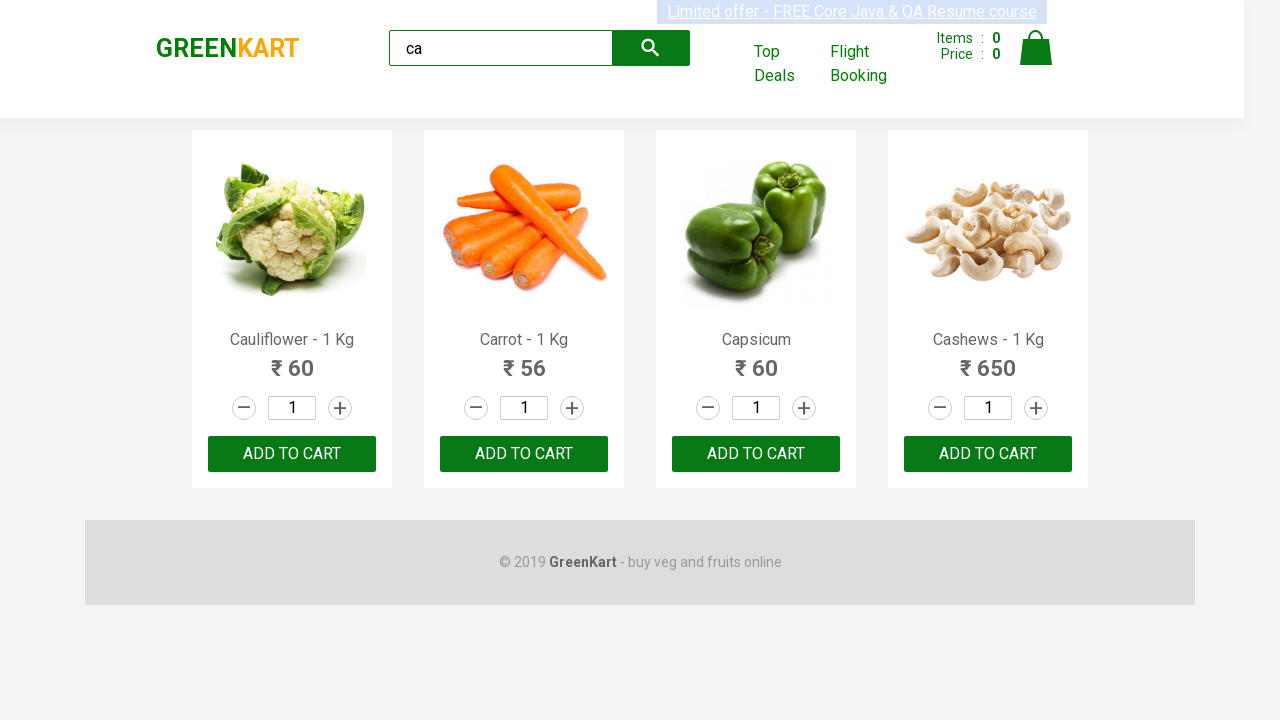